Tests table sorting using semantic class attributes by clicking the Due column header on table2 and verifying sorting works with descriptive class selectors.

Starting URL: http://the-internet.herokuapp.com/tables

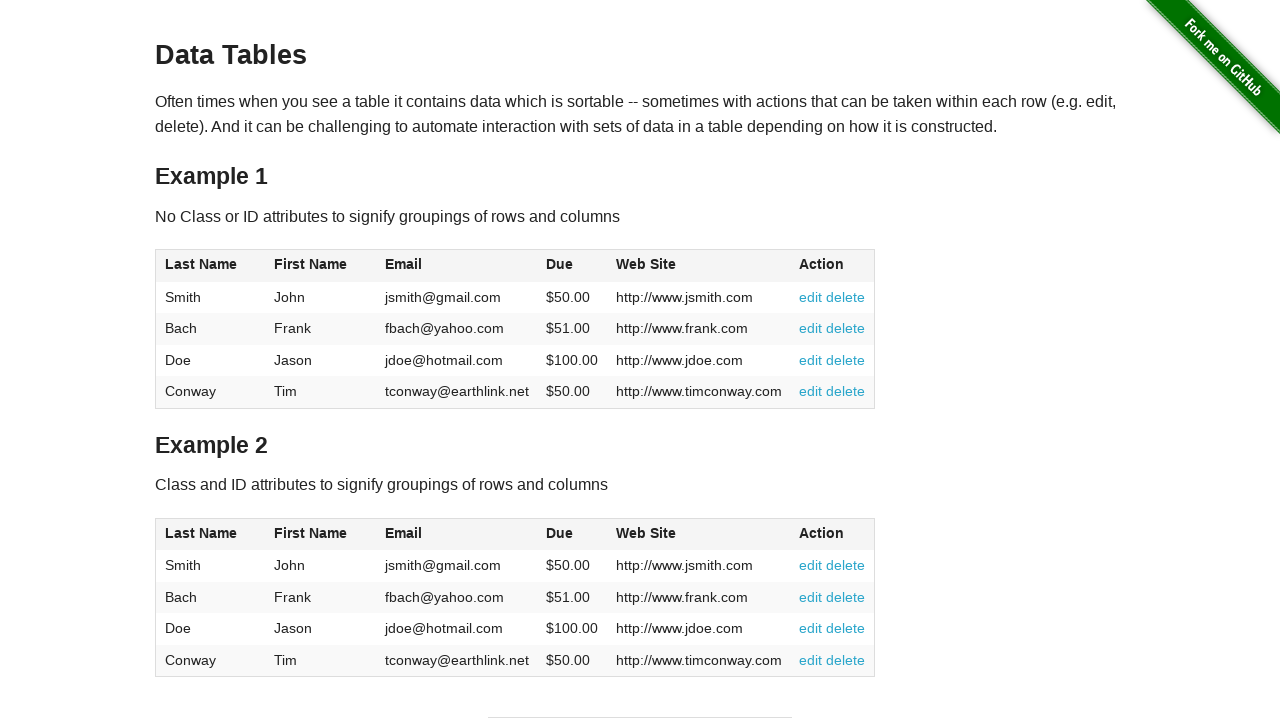

Clicked the Due column header in table2 using semantic class selector at (560, 533) on #table2 thead .dues
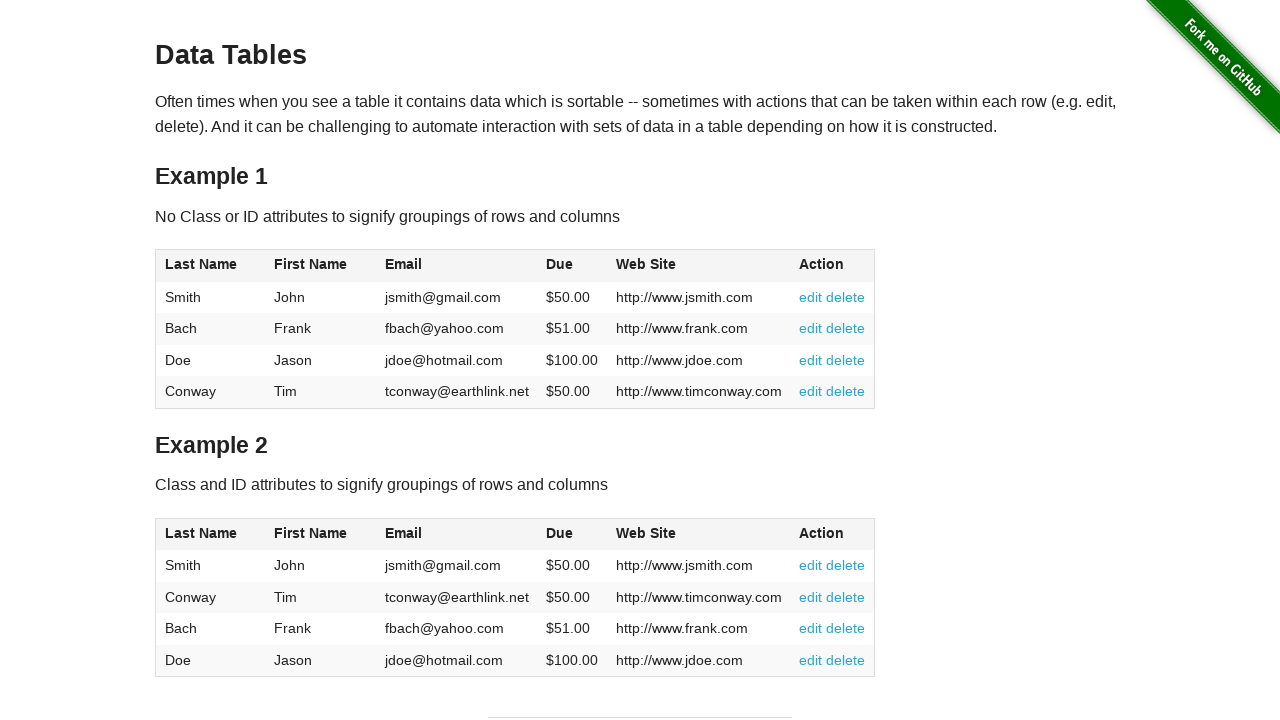

Table data loaded and Due column cells are present
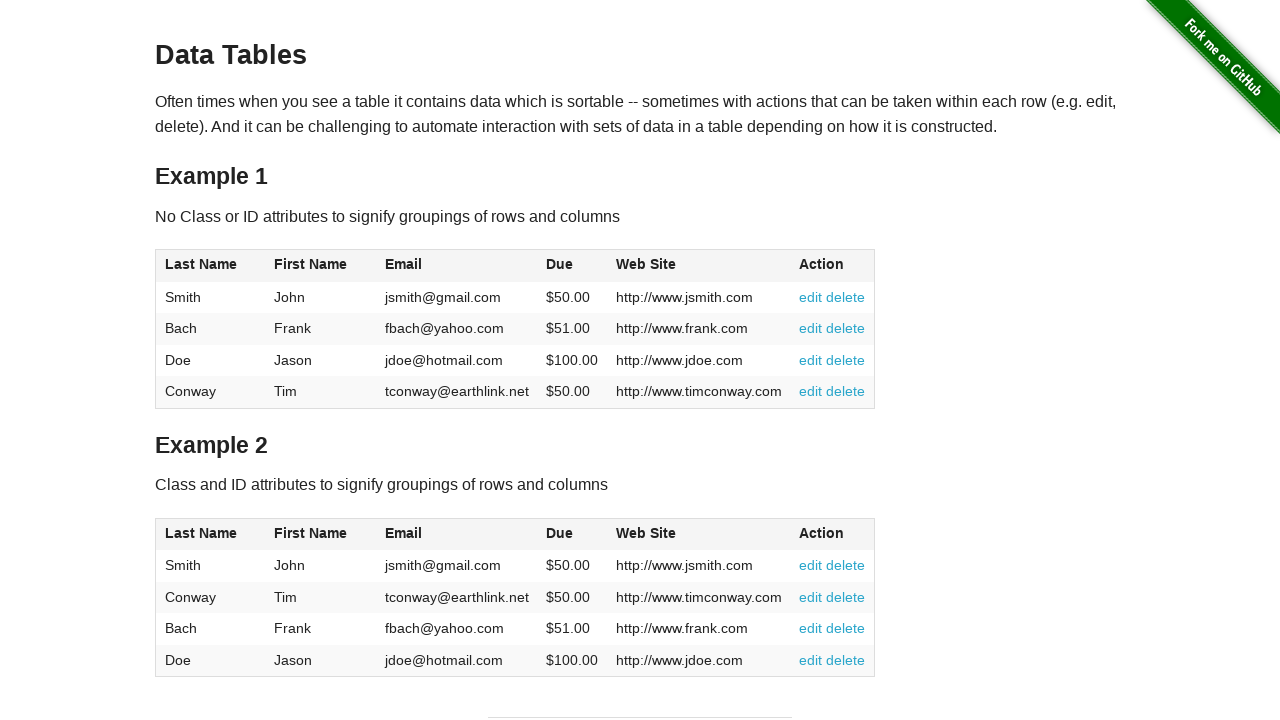

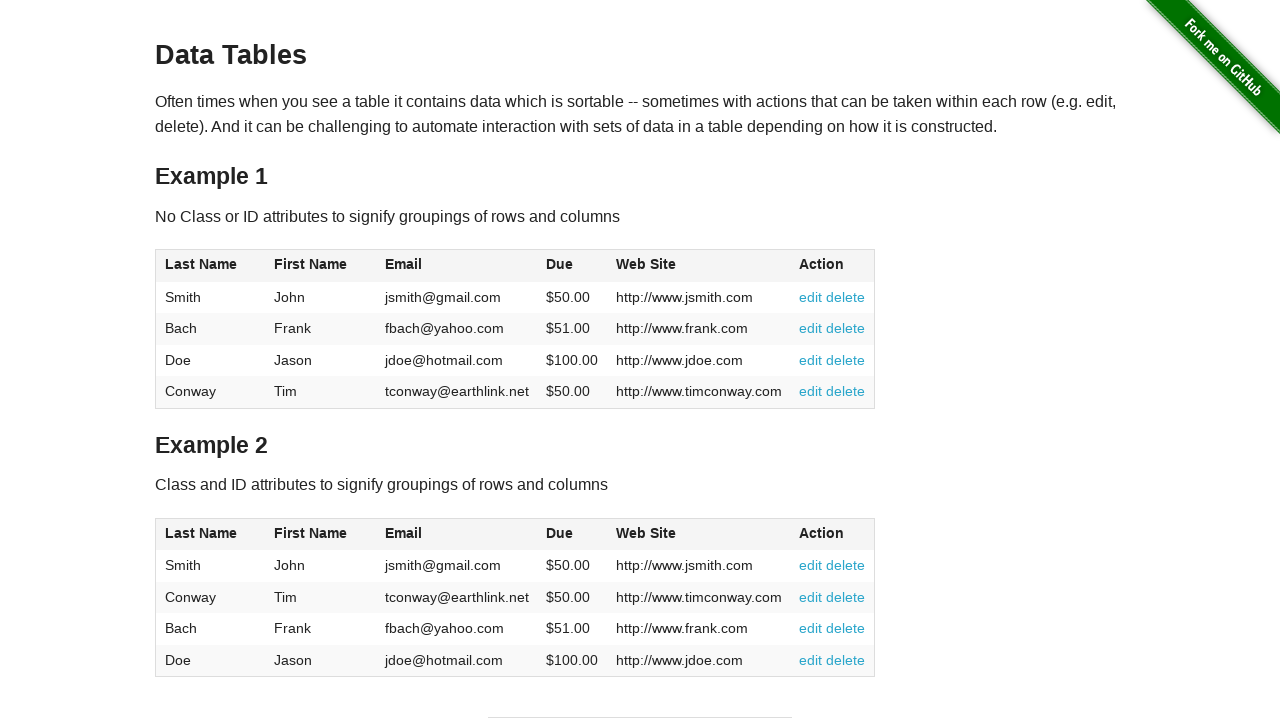